Tests product page functionality by navigating to a product page and adding multiple products to cart using different click interactions (double-click, triple-click, single click)

Starting URL: https://material.playwrightvn.com/

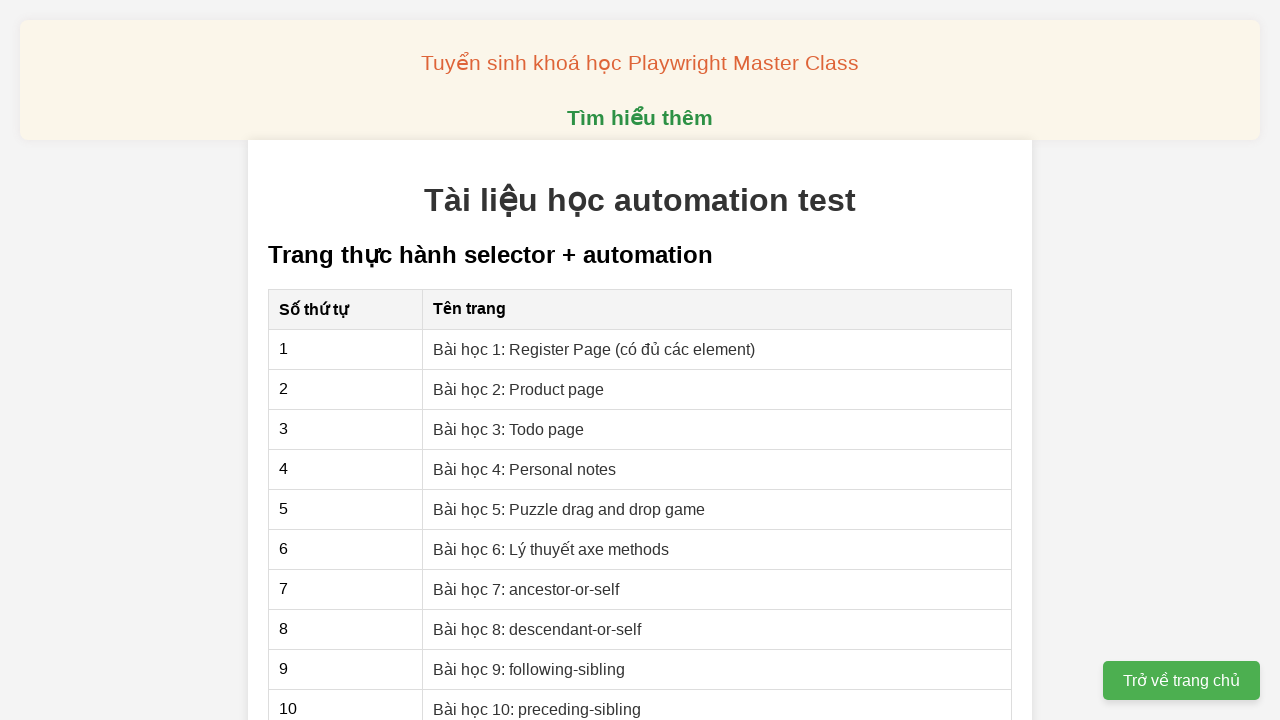

Clicked on 'Bài học 2: Product page' link to navigate to product page at (519, 389) on xpath=//a[text() ='Bài học 2: Product page']
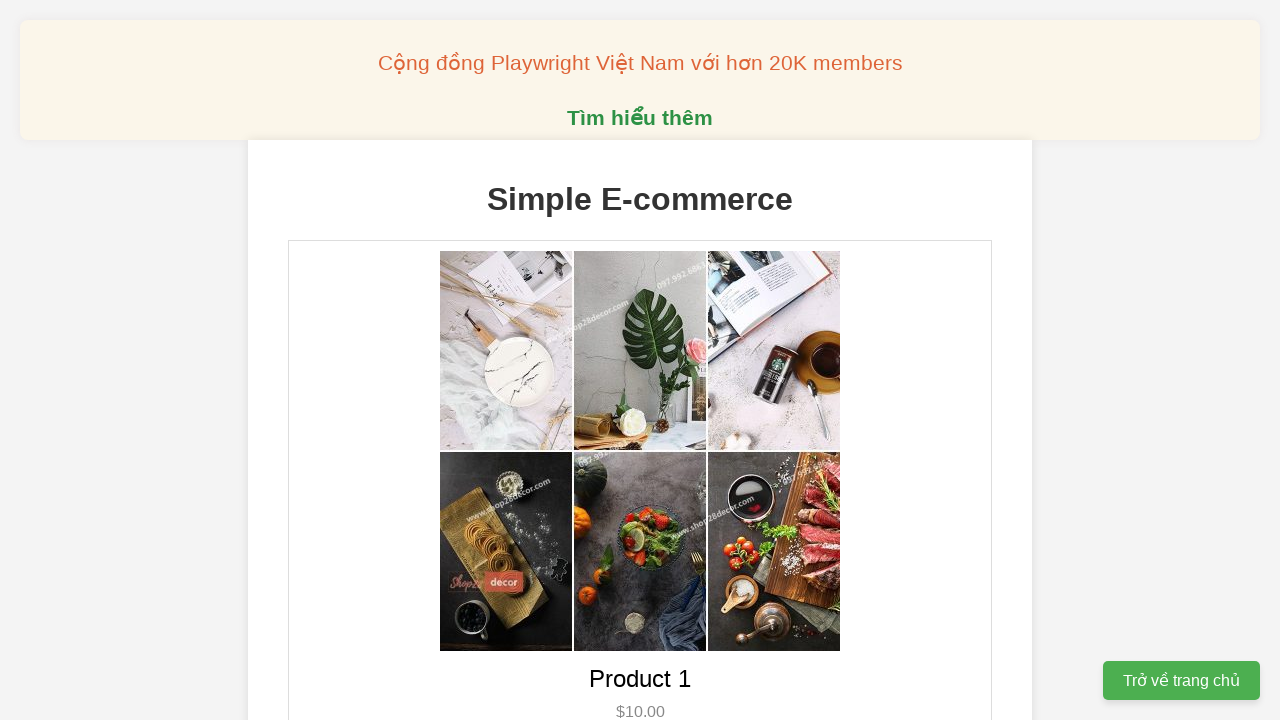

Double-clicked add to cart button for product 1 at (640, 360) on xpath=//button[@class = 'add-to-cart' and @data-product-id = 1]
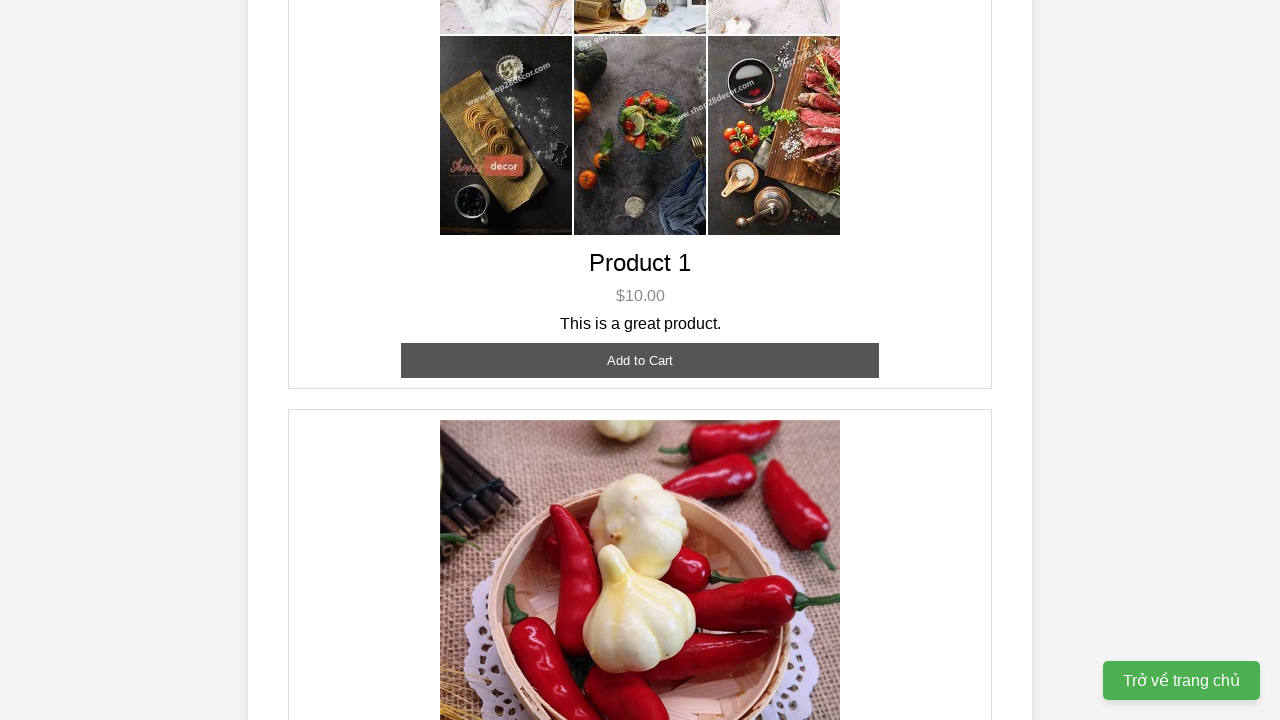

Triple-clicked add to cart button for product 2 at (640, 360) on xpath=//button[@class = 'add-to-cart' and @data-product-id = 2]
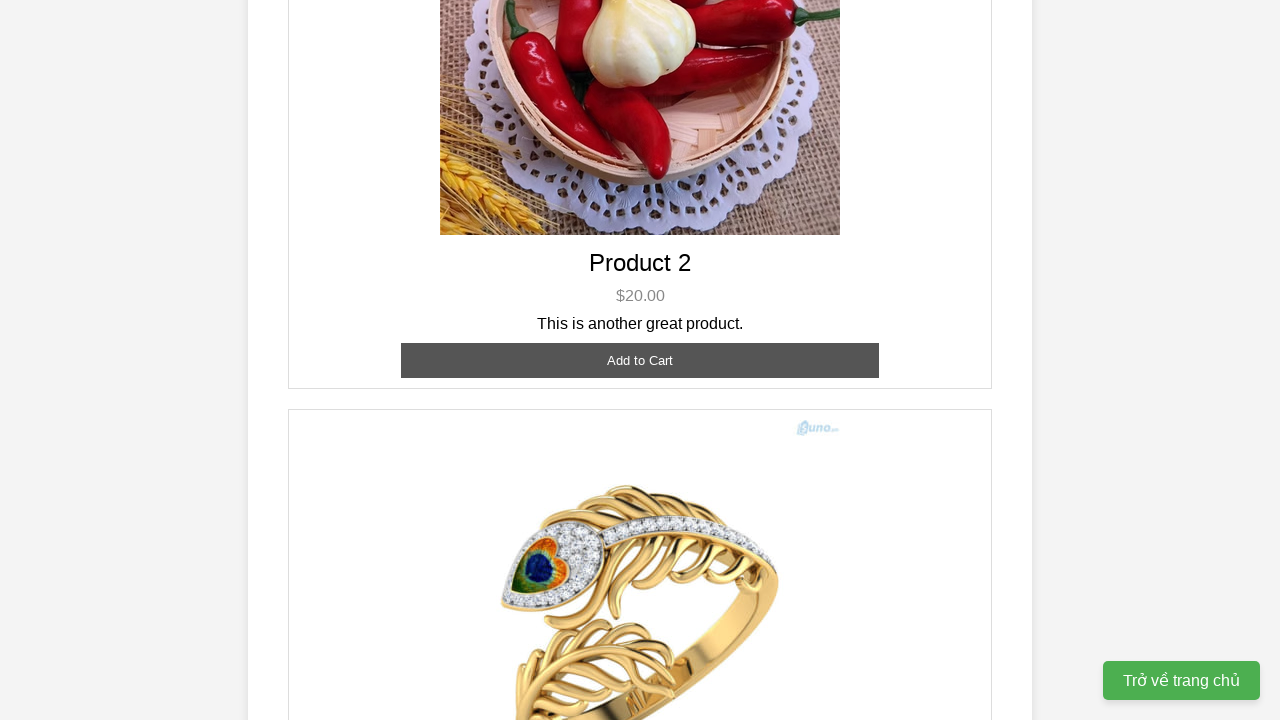

Single-clicked add to cart button for product 3 at (640, 388) on xpath=//button[@class = 'add-to-cart' and @data-product-id = 3]
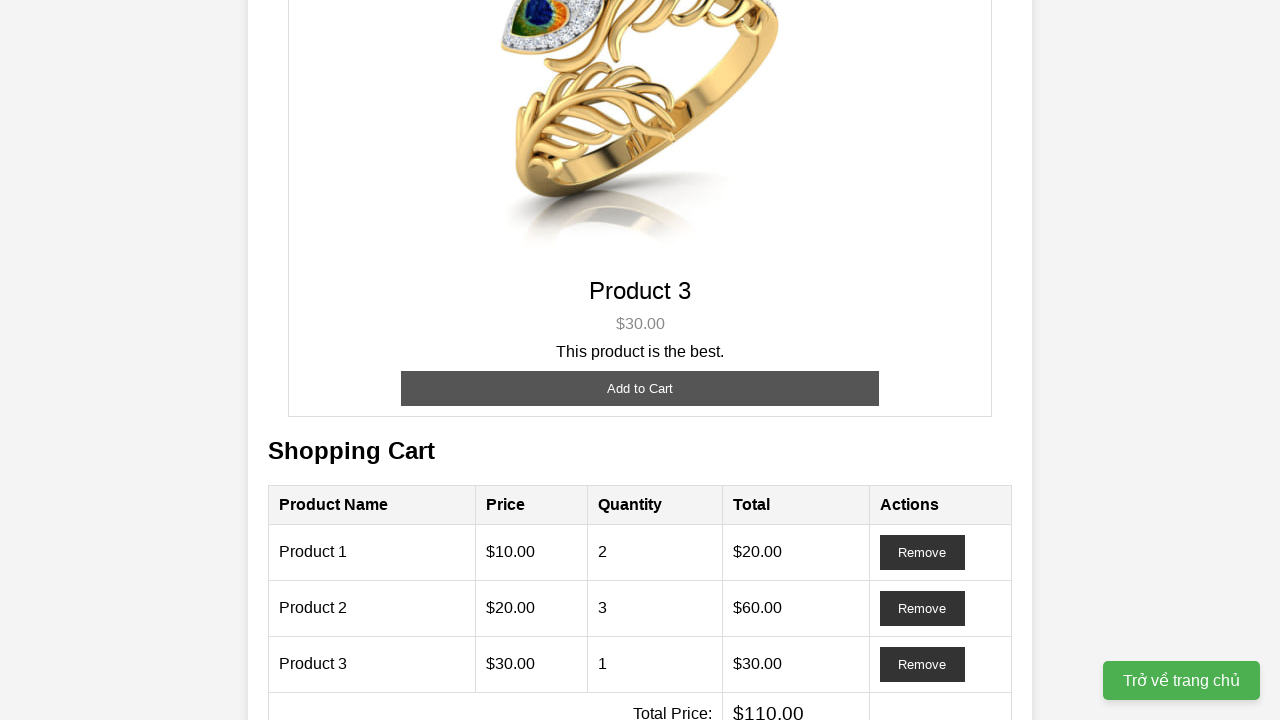

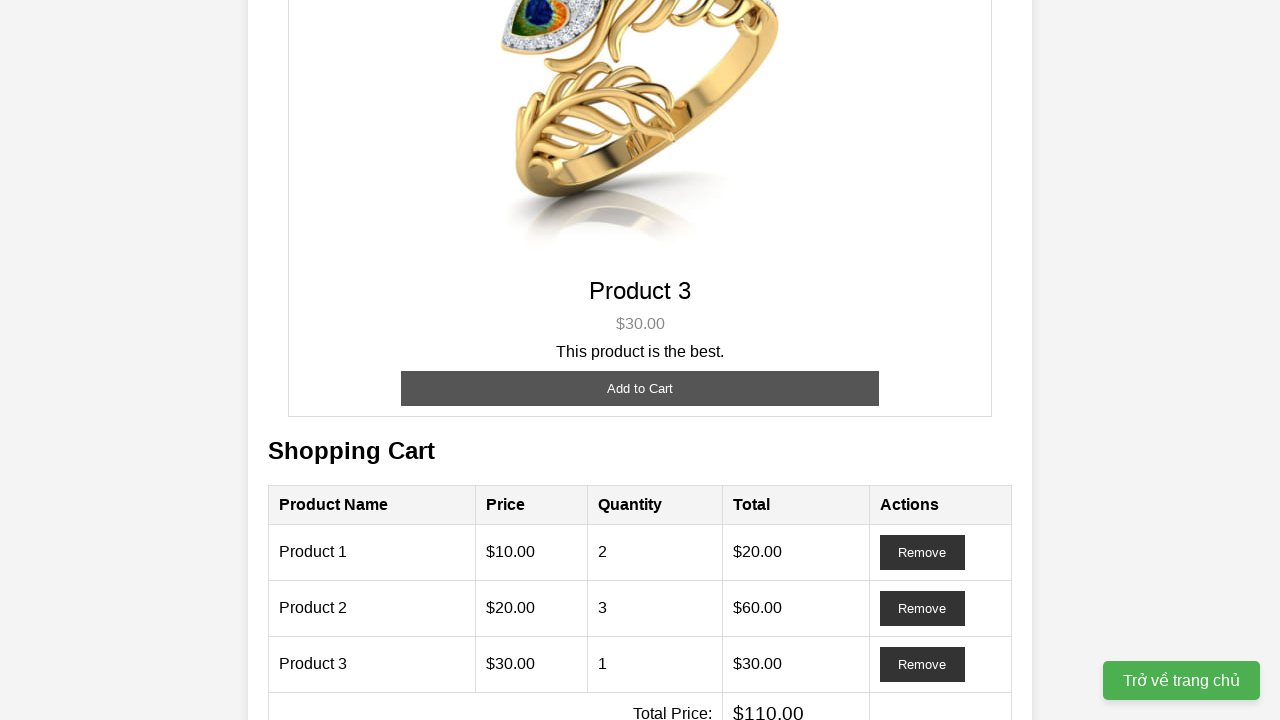